Automates the process of ordering a robot from RobotSpareBin Industries by dismissing the modal, filling out the order form with head type, body type, legs part number, and address, then submitting the order with retry logic for handling errors.

Starting URL: https://robotsparebinindustries.com/#/robot-order

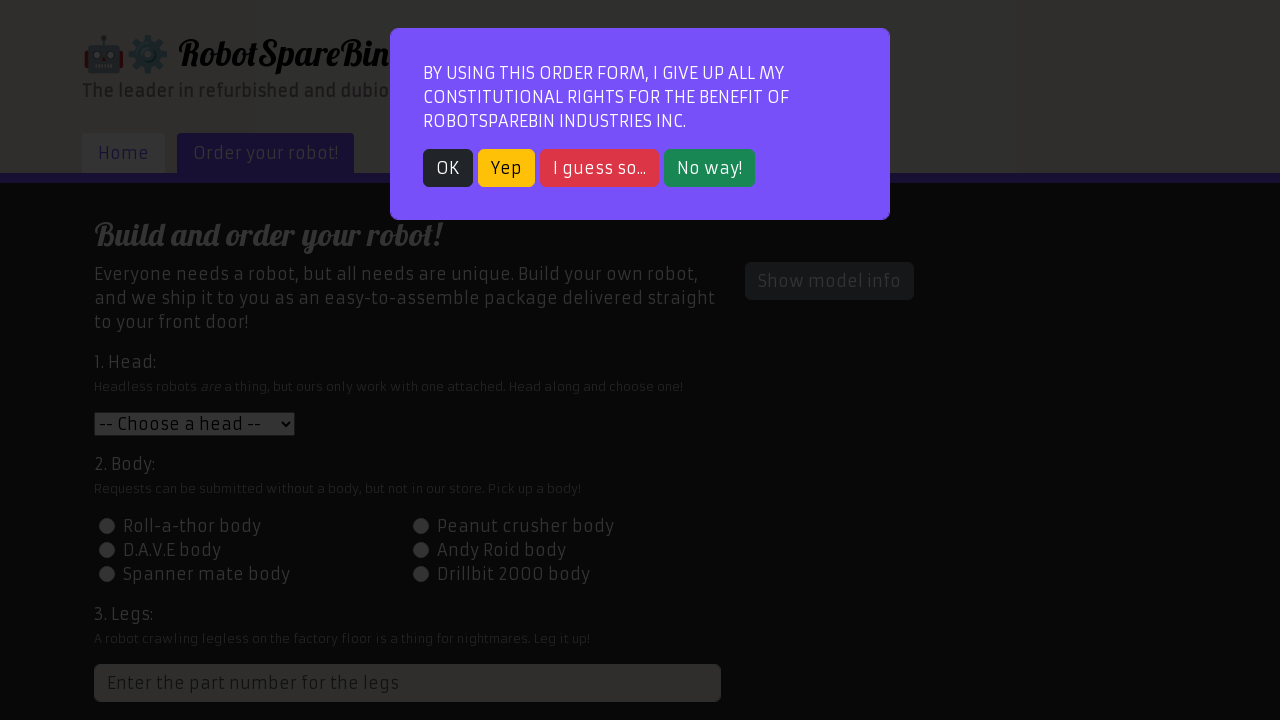

Dismissed modal dialog by clicking OK button at (448, 168) on button.btn.btn-dark
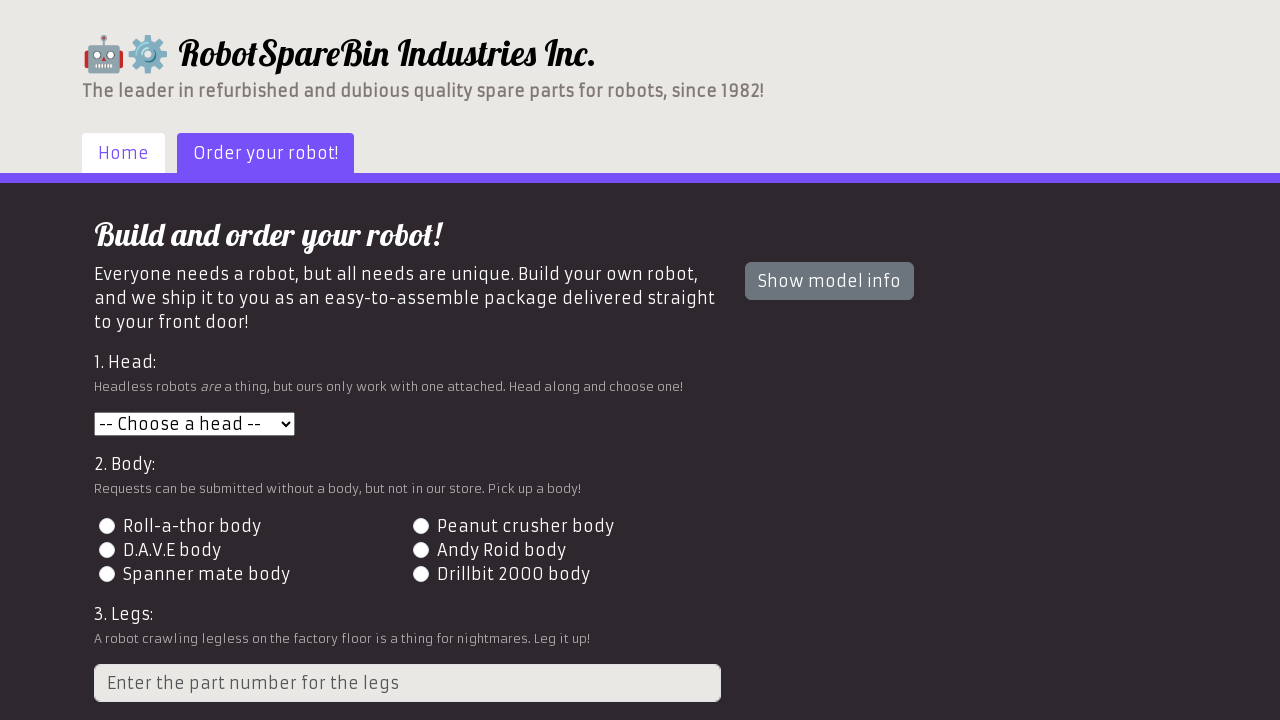

Selected head type 3 from dropdown on select#head
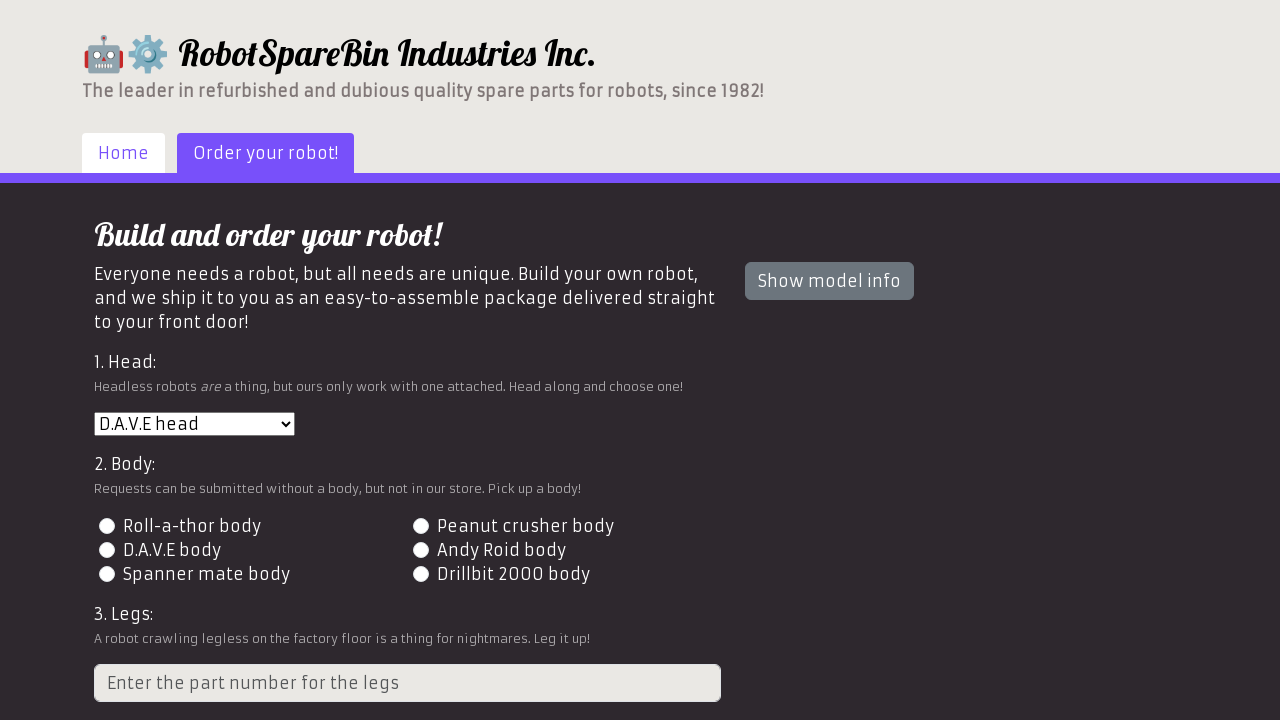

Selected body type 4 via radio button at (501, 550) on label[for="id-body-4"]
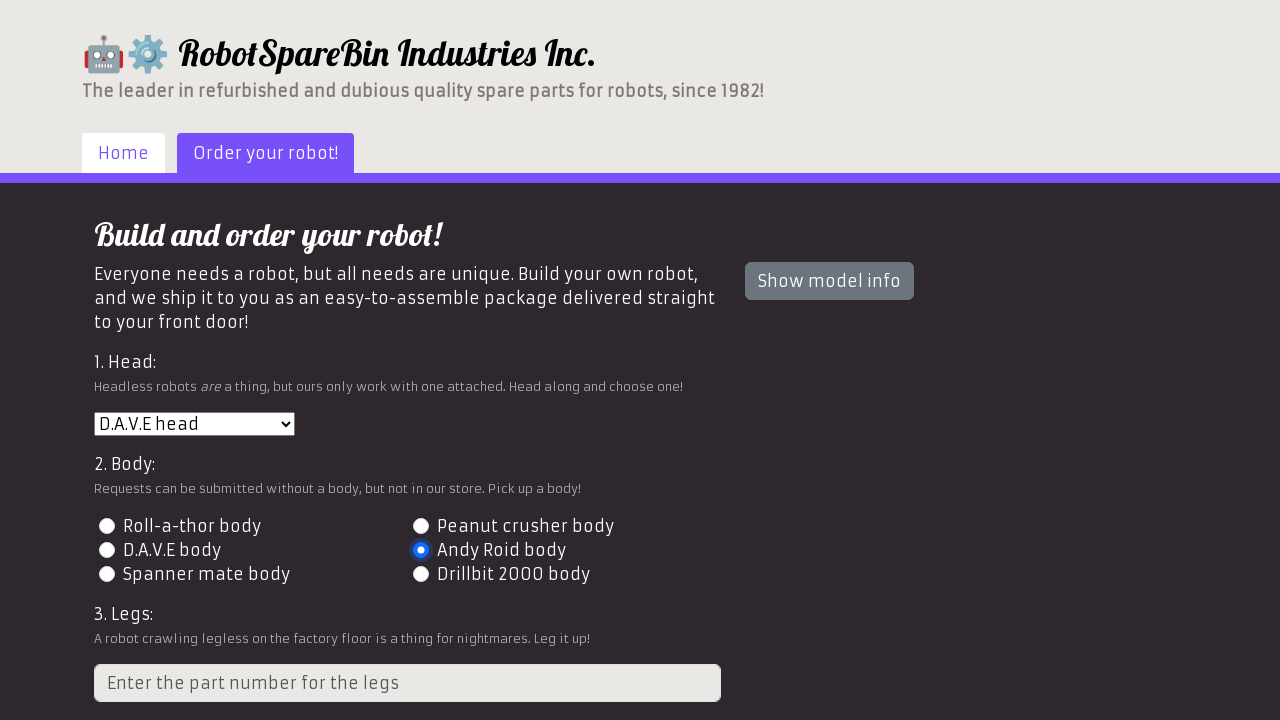

Filled legs part number field with 2 on input[placeholder='Enter the part number for the legs']
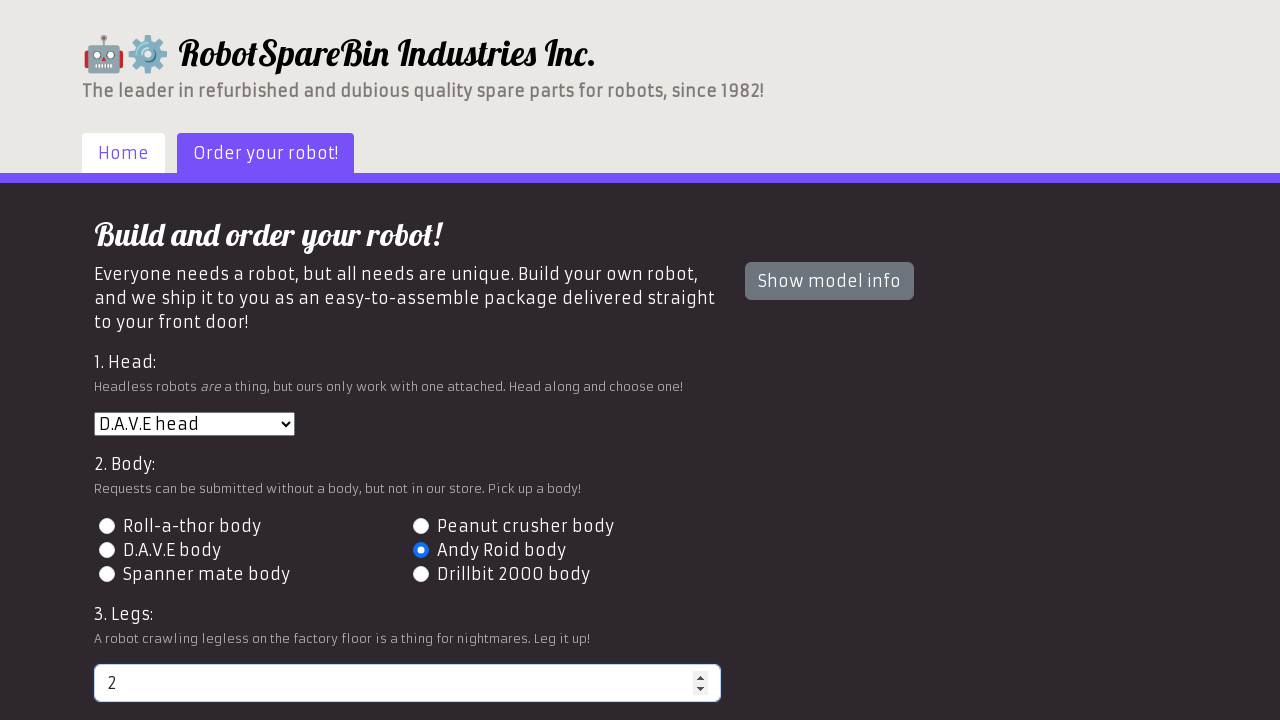

Filled shipping address field with 456 Oak Avenue, Springfield, IL 62701 on input#address
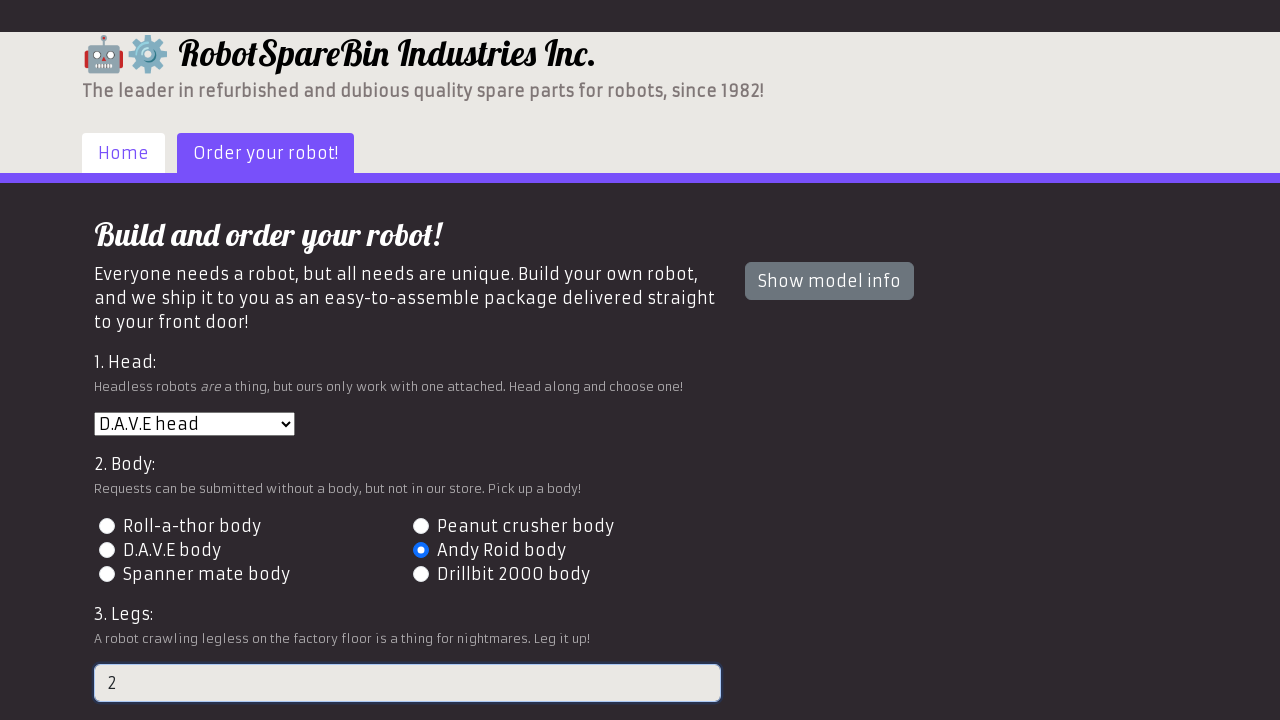

Scrolled order button into view
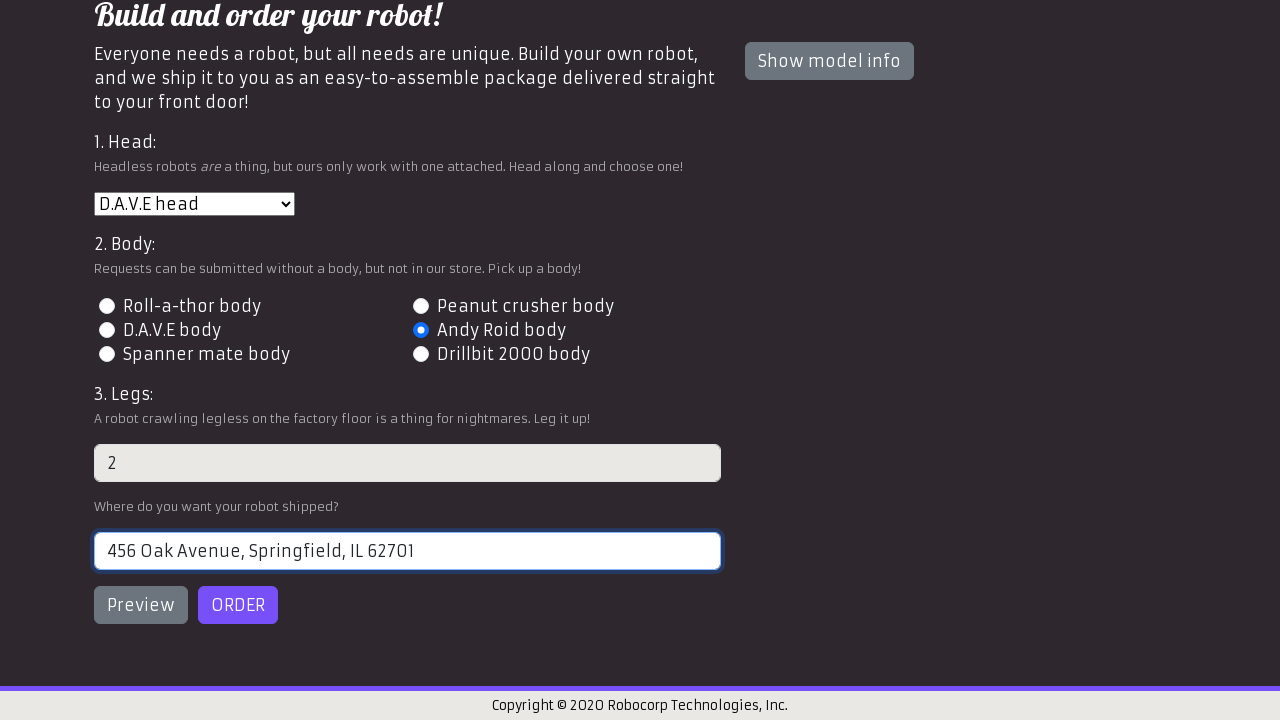

Order button became visible
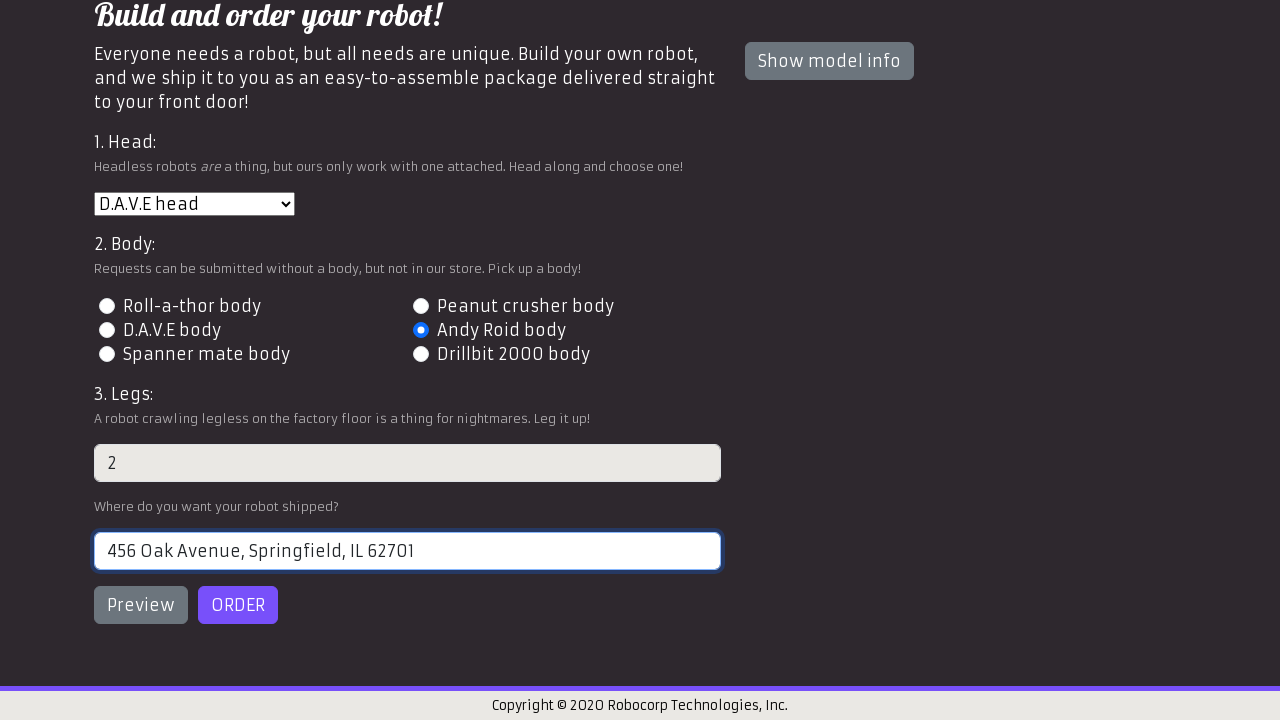

Clicked order button to submit the order at (238, 605) on button#order
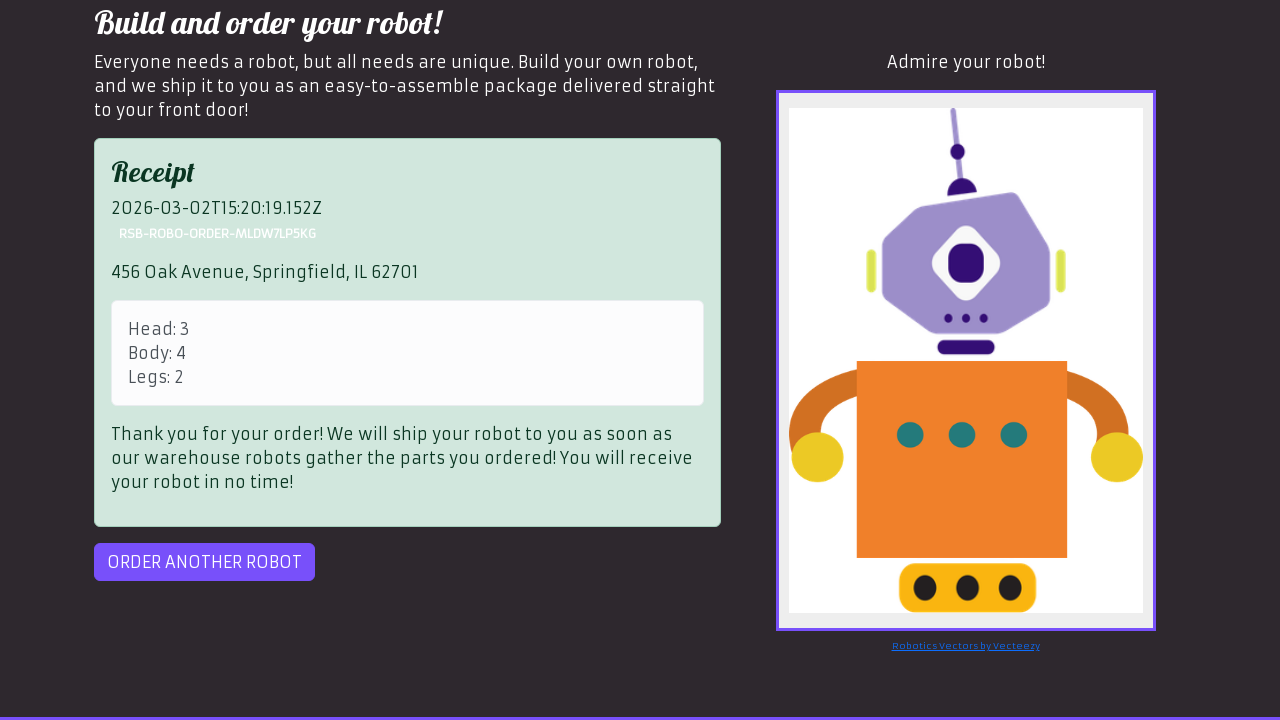

Order completion dialog appeared - order successfully processed
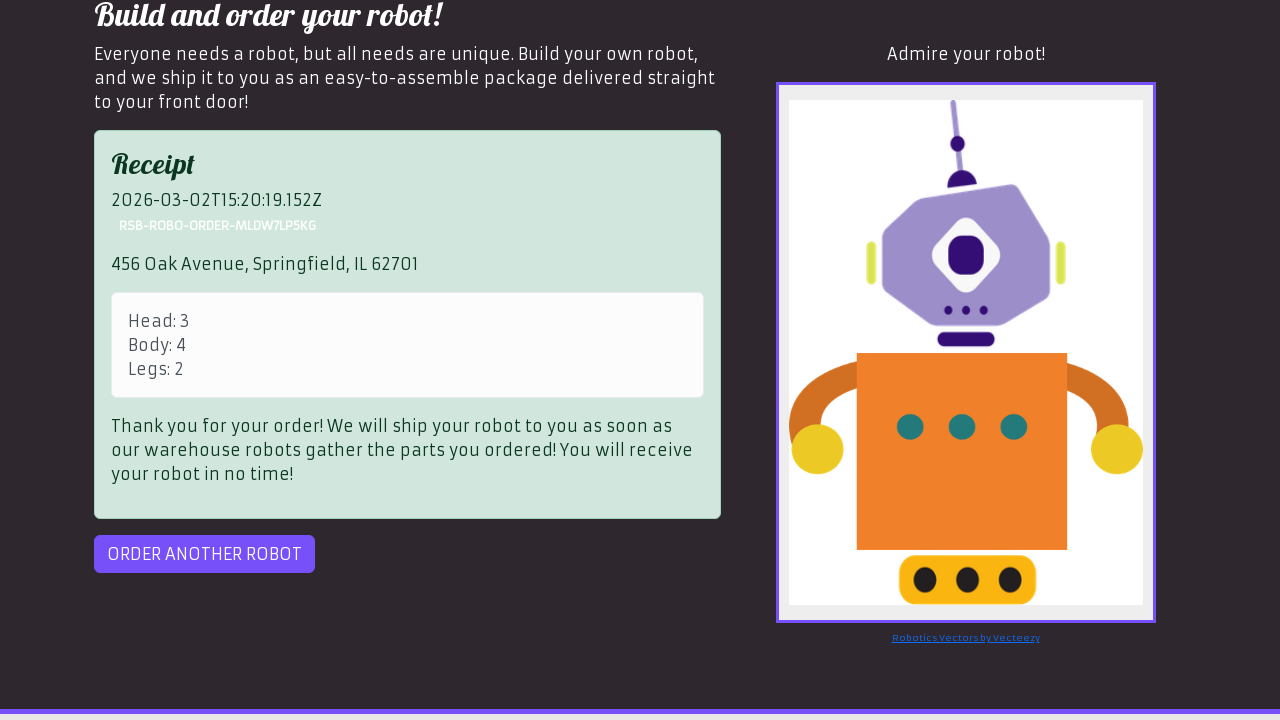

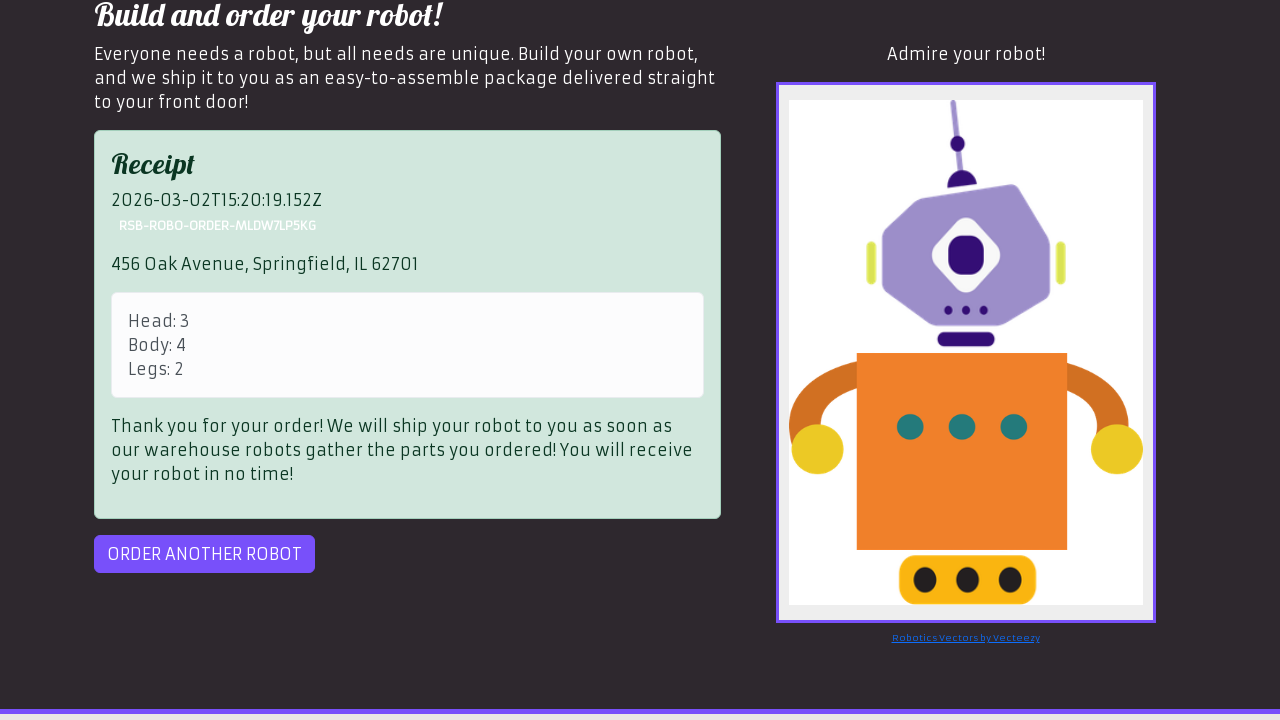